Tests the search functionality on python.org by entering "pycon" as a search query, submitting the form, and verifying that search results are returned.

Starting URL: https://www.python.org

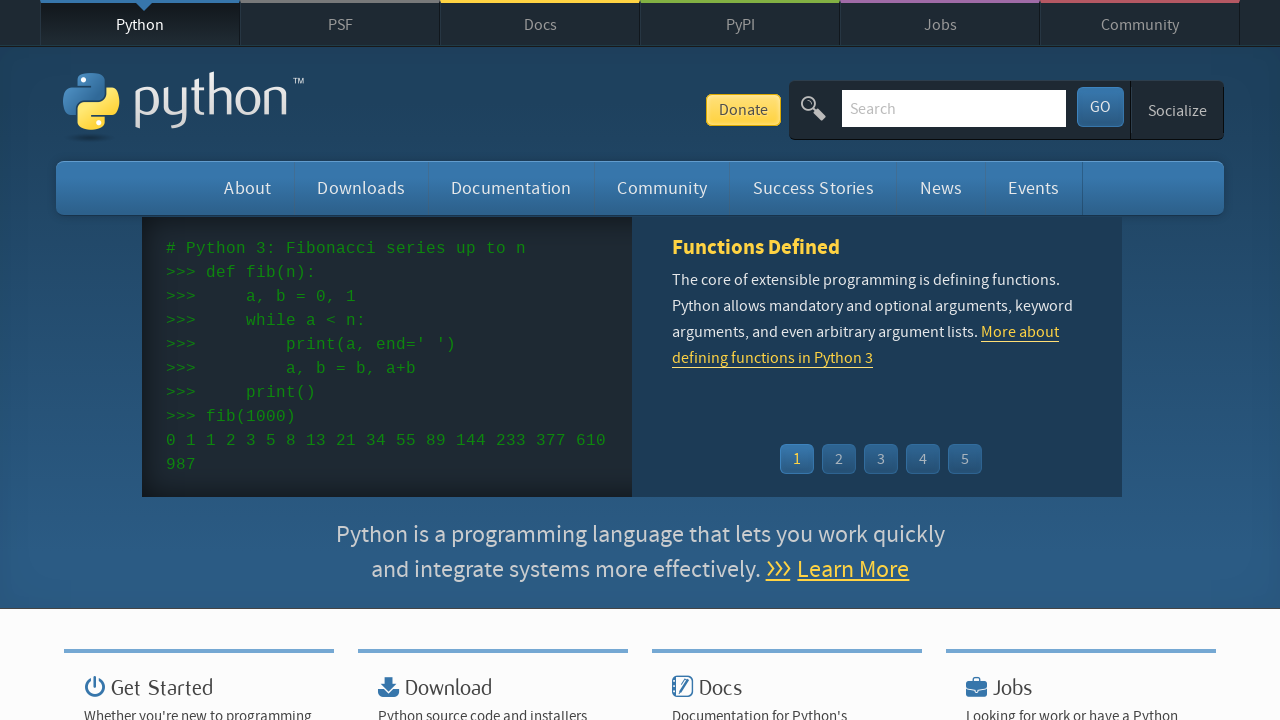

Verified 'Python' is in page title
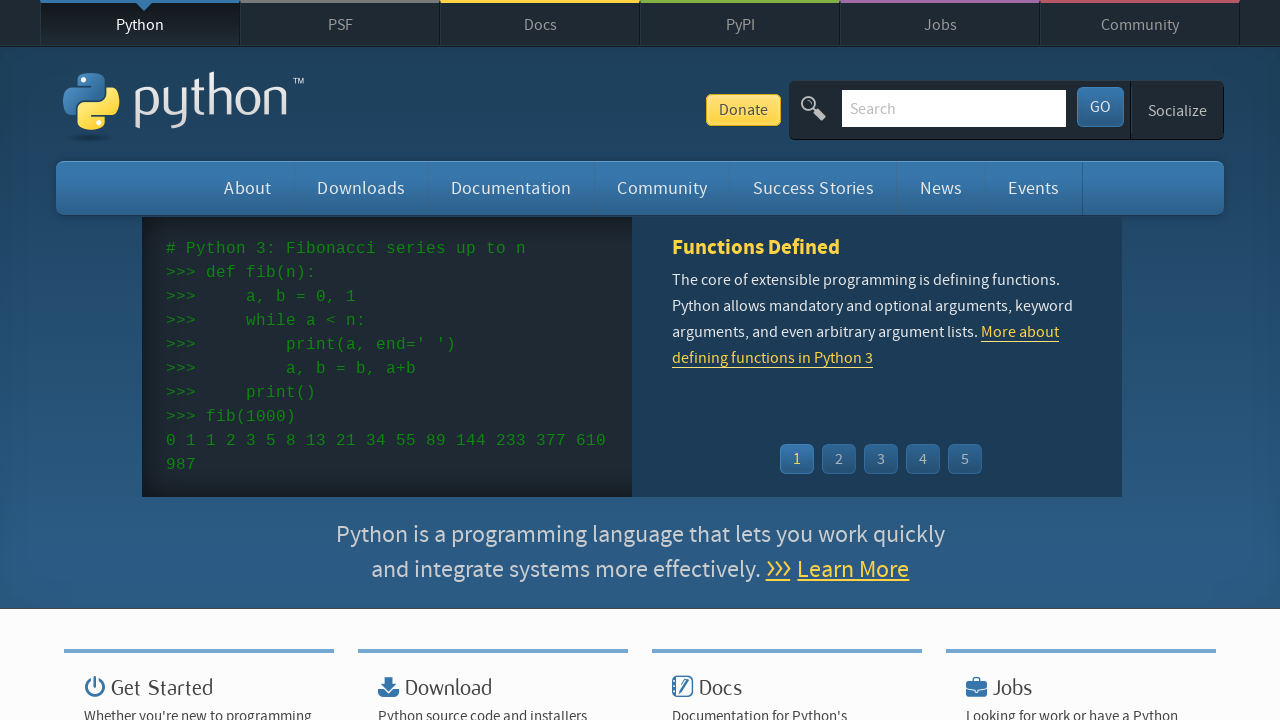

Located search input field
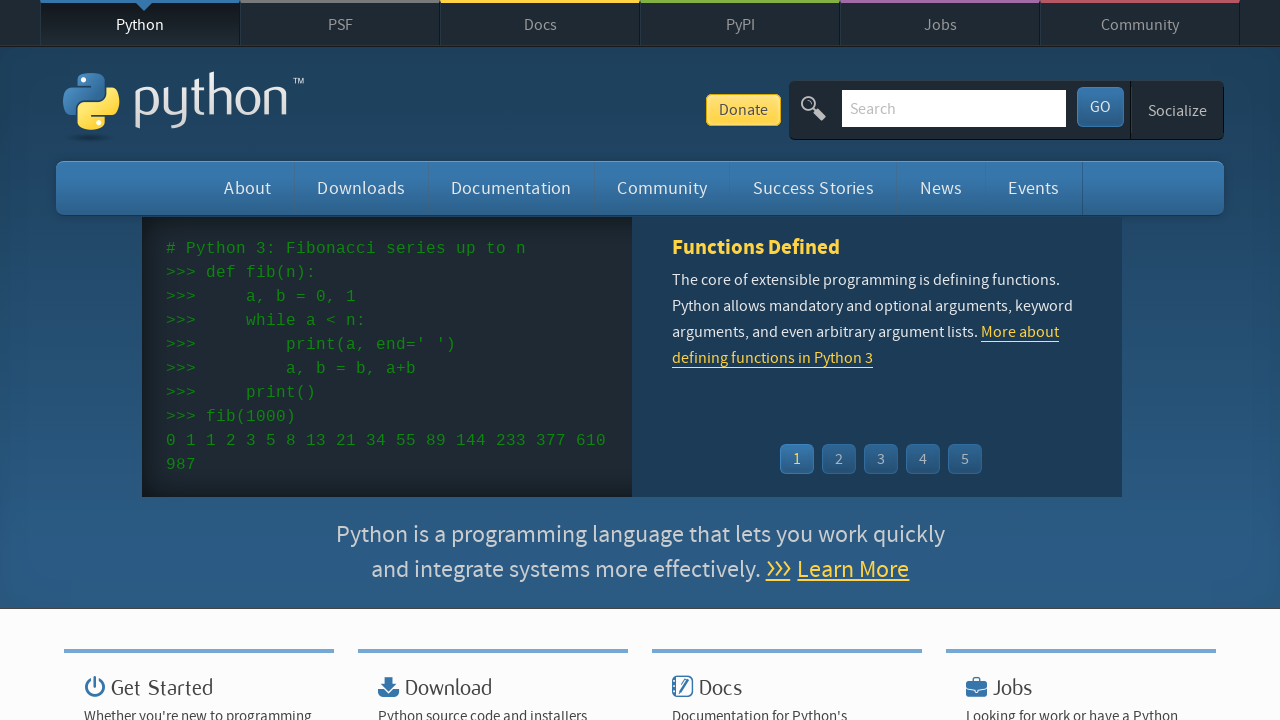

Cleared search input field on input[name='q']
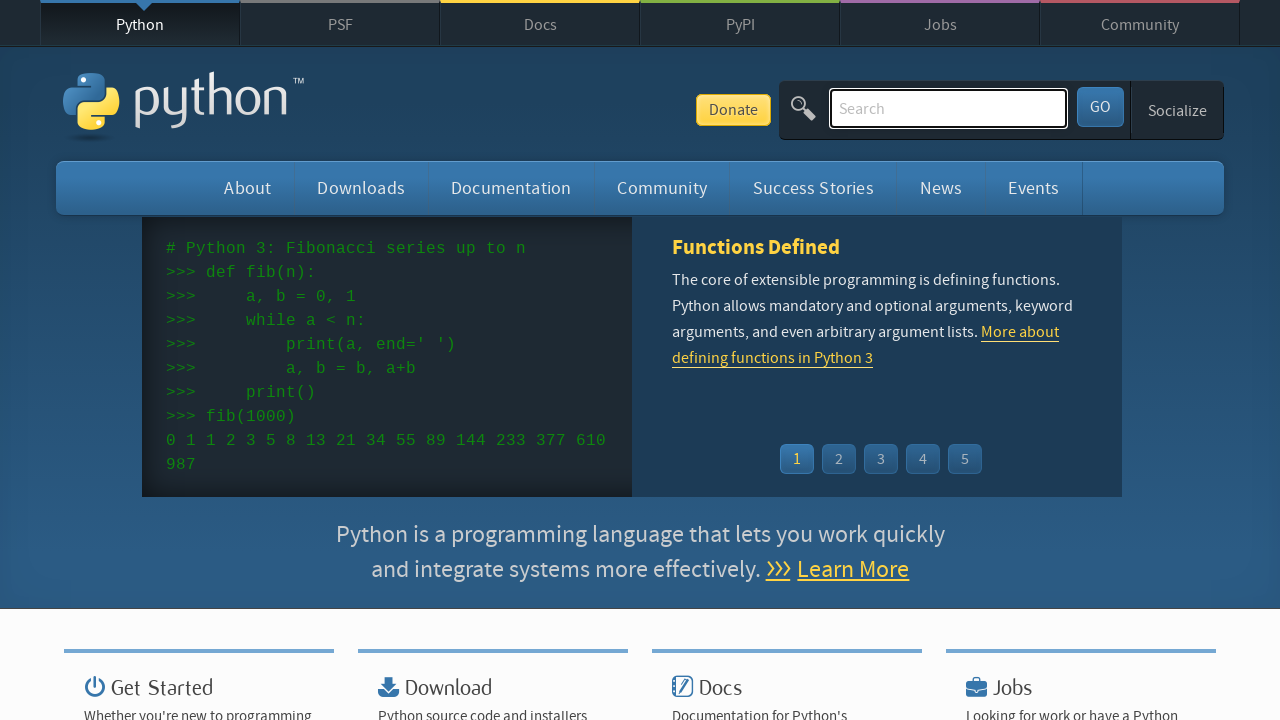

Entered 'pycon' in search field on input[name='q']
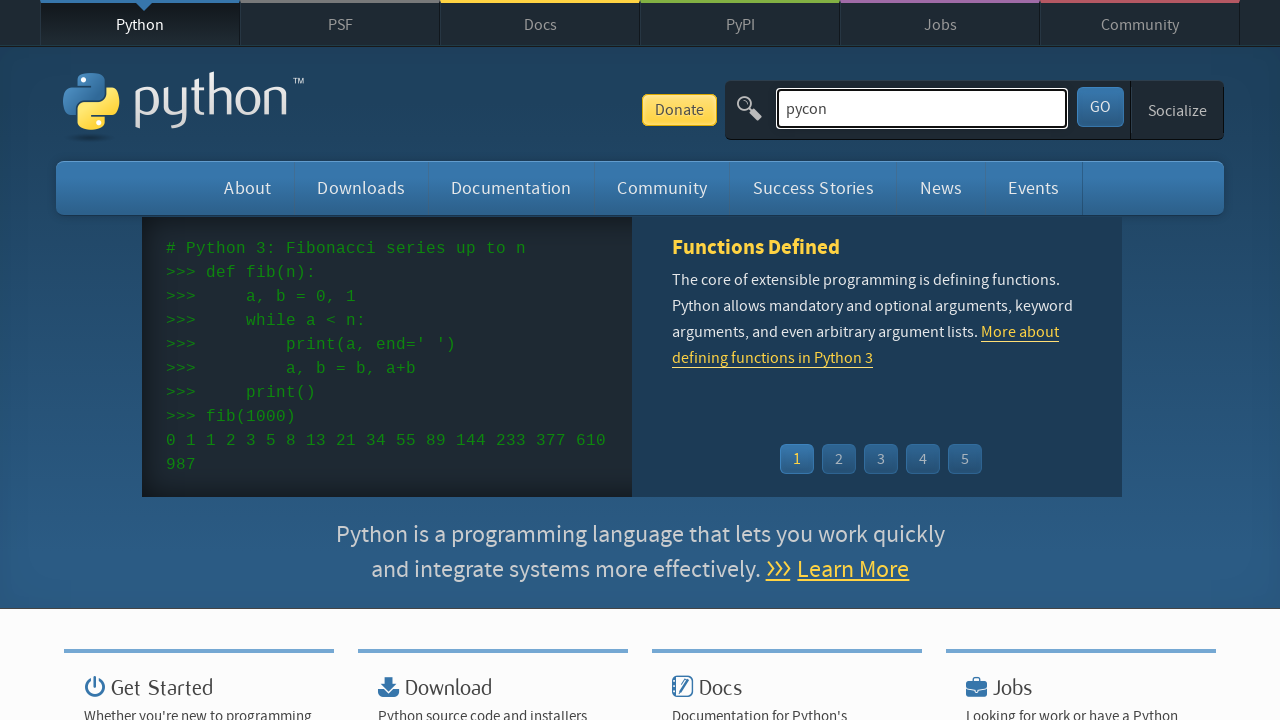

Pressed Enter to submit search query on input[name='q']
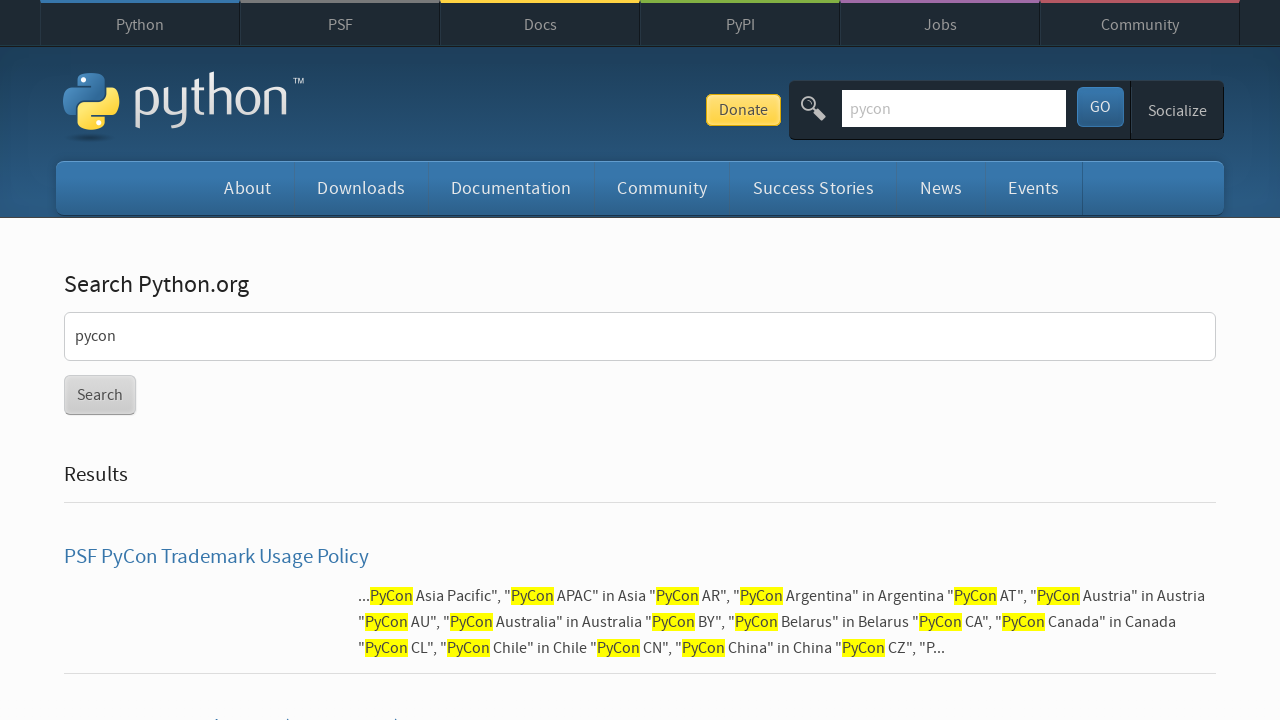

Waited for network idle to confirm page load
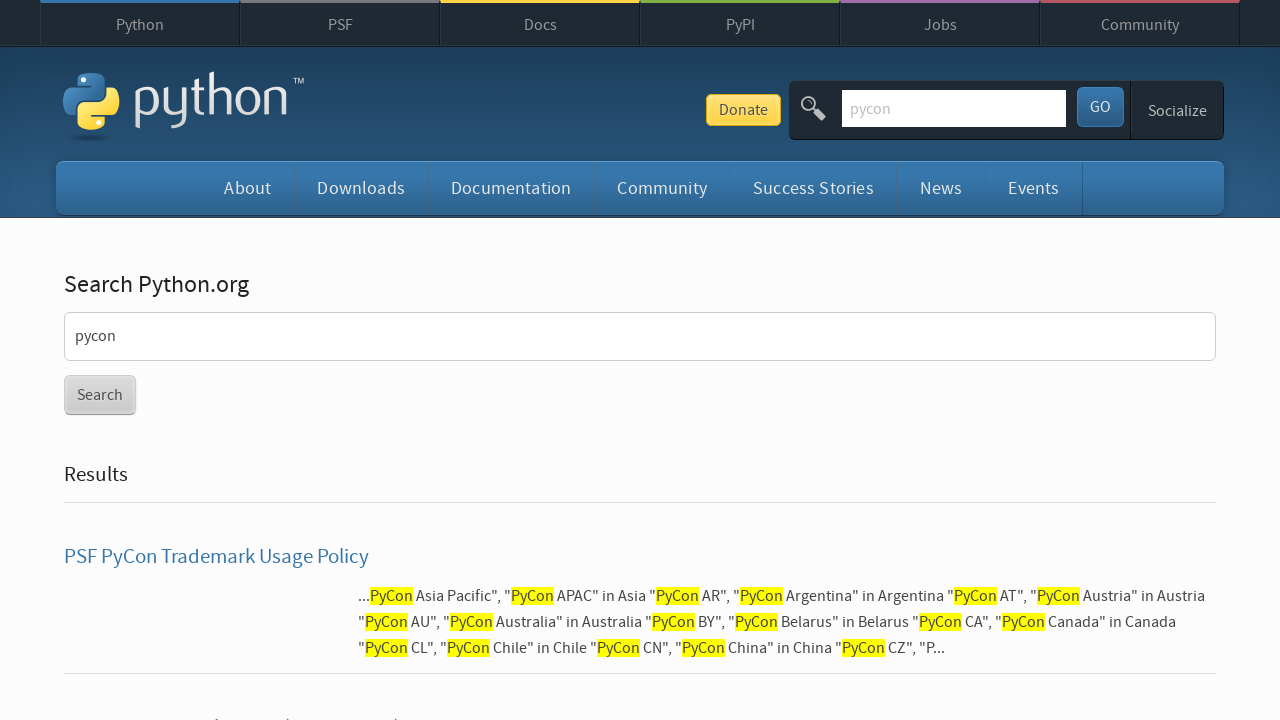

Verified search results are present (no 'No result found' message)
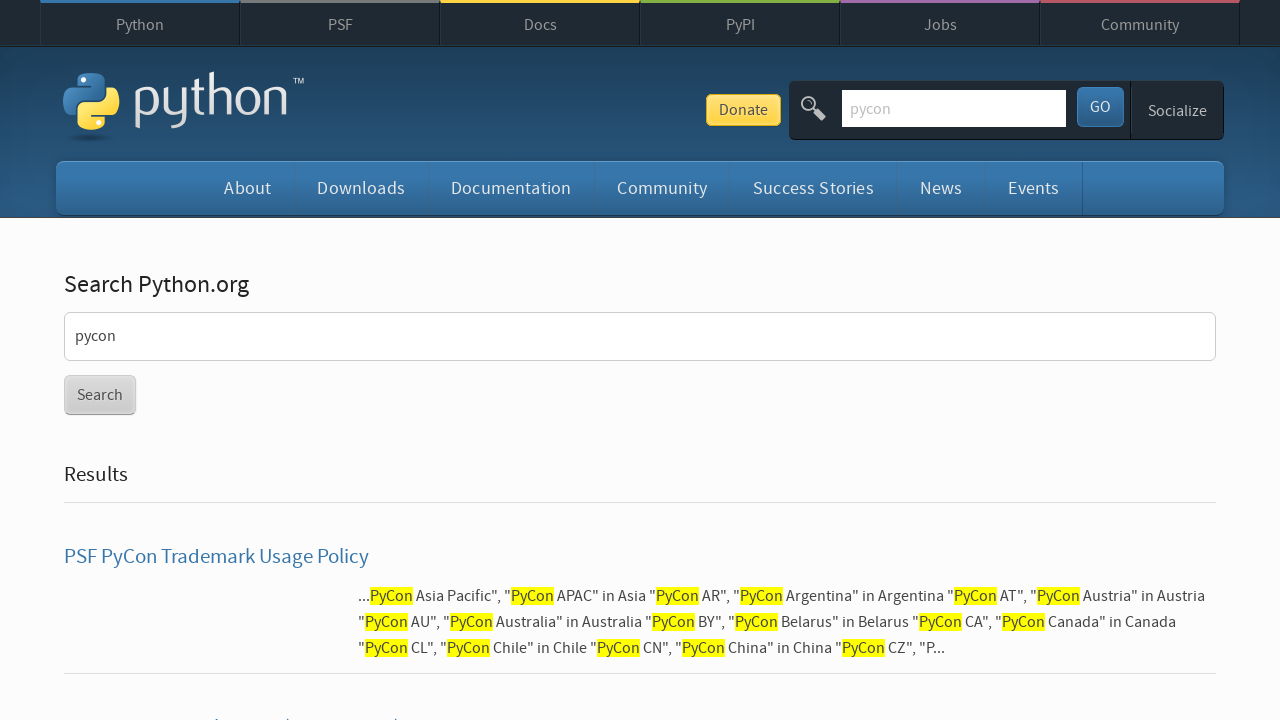

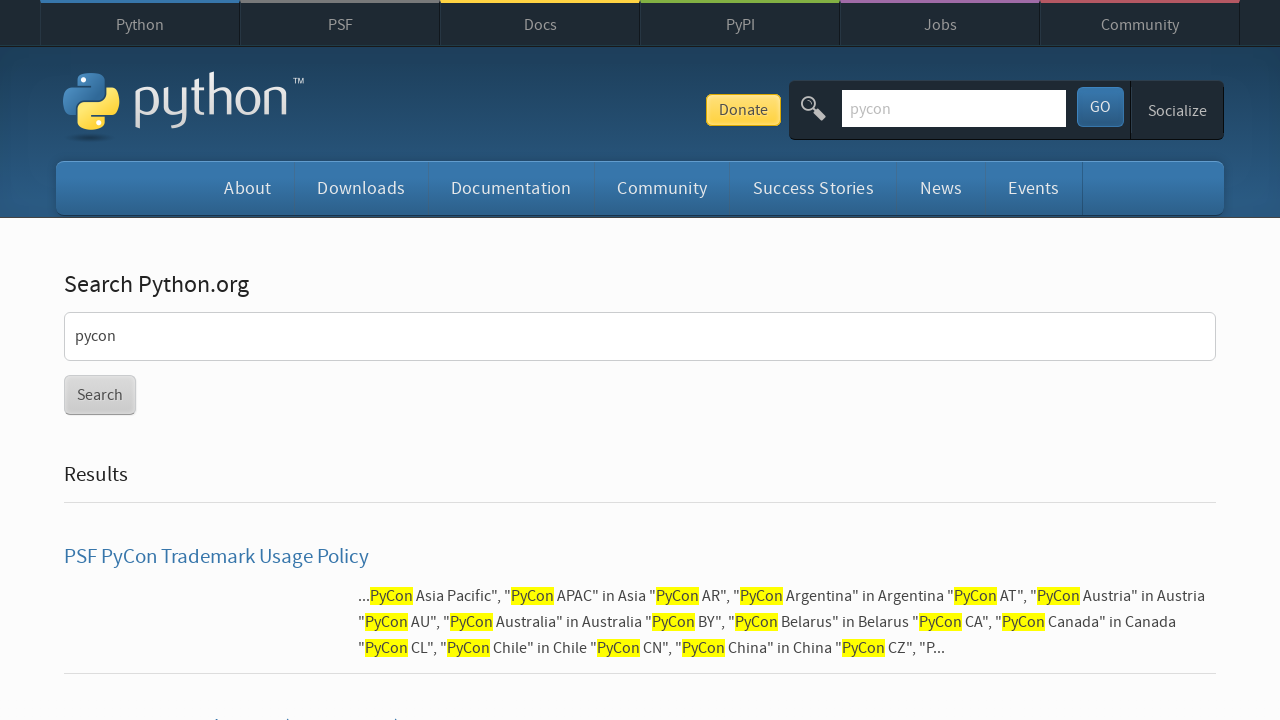